Navigates through the shifting content example to count menu elements on the page

Starting URL: https://the-internet.herokuapp.com/

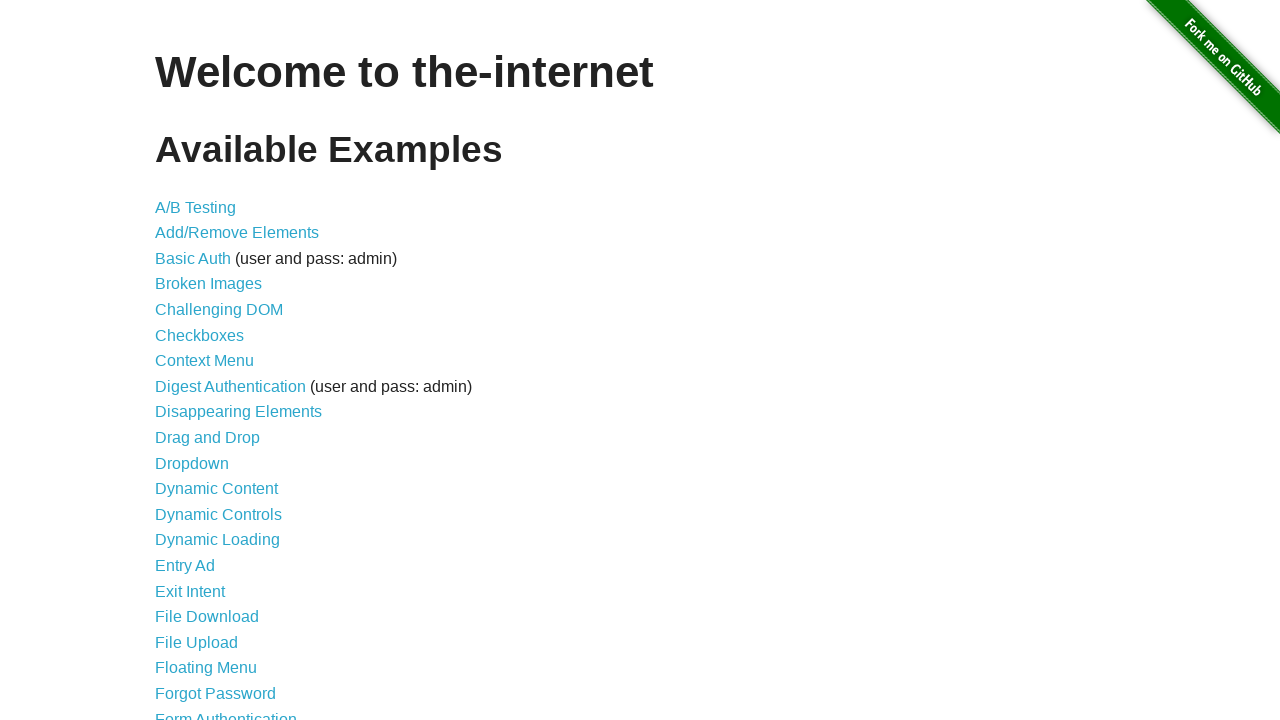

Clicked on Shifting Content link at (212, 523) on text='Shifting Content'
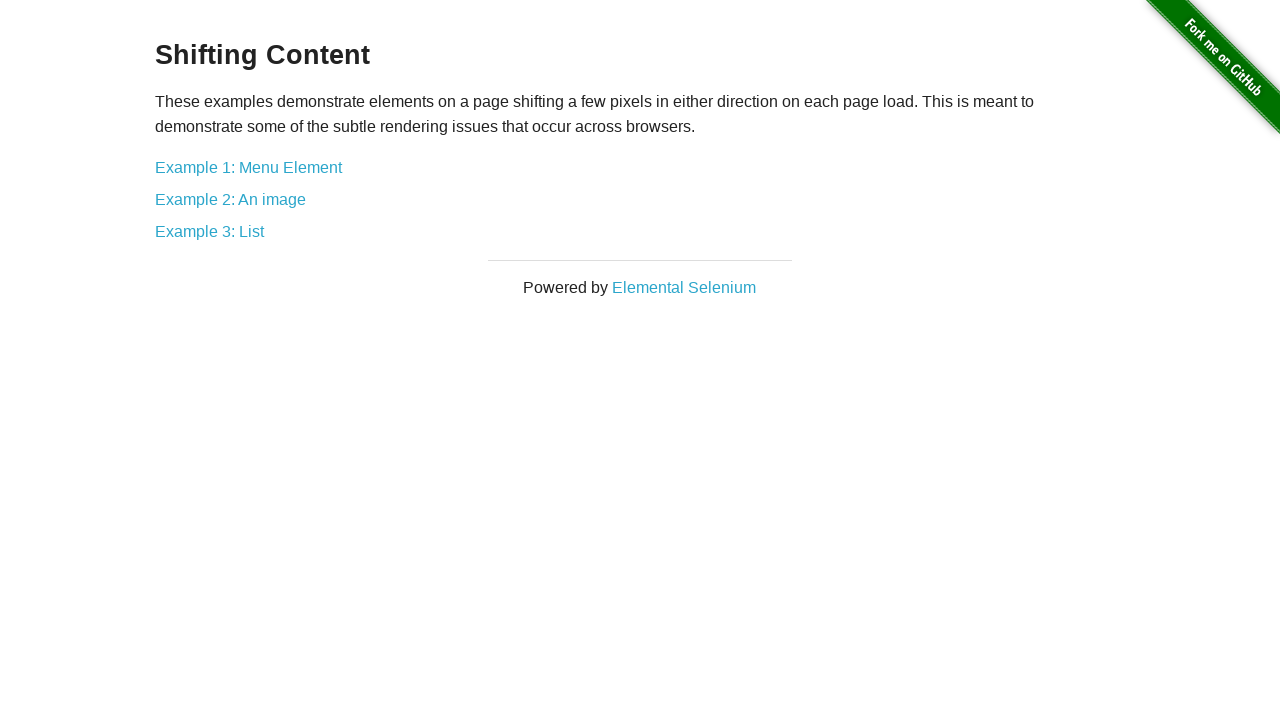

Clicked on Example 1: Menu Element link at (248, 167) on text='Example 1: Menu Element'
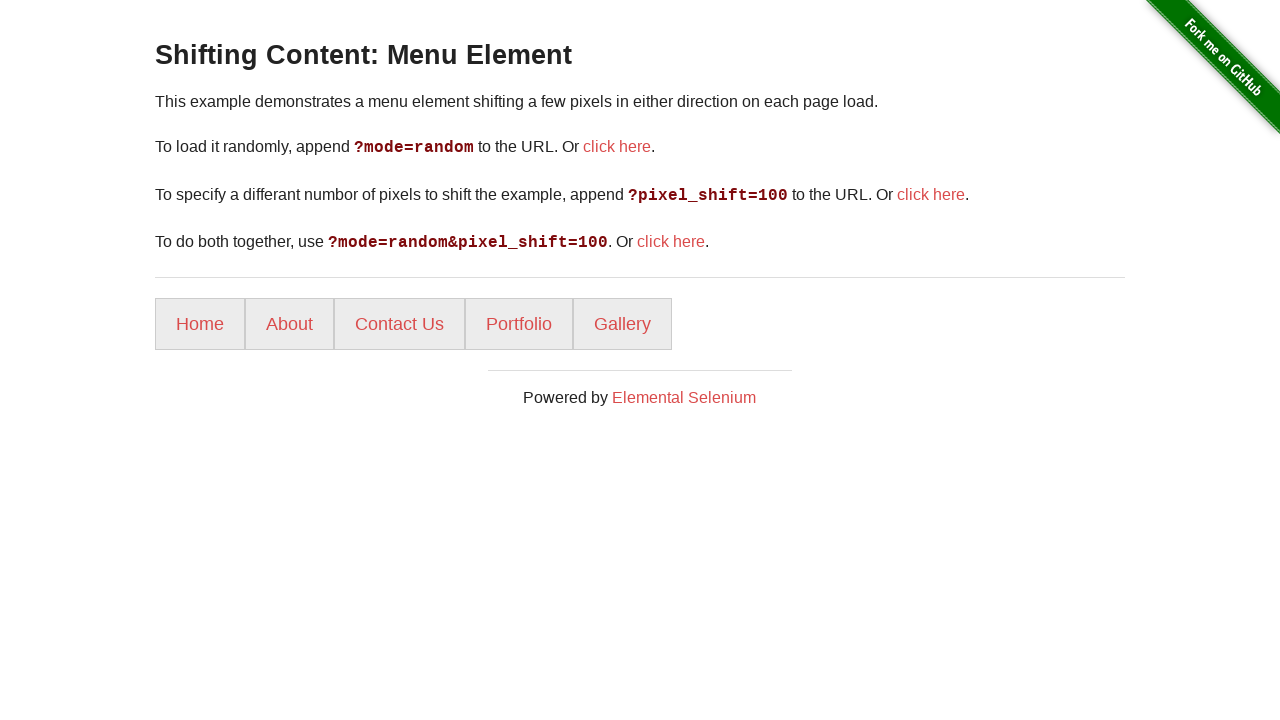

Located and counted menu items: 5 items found
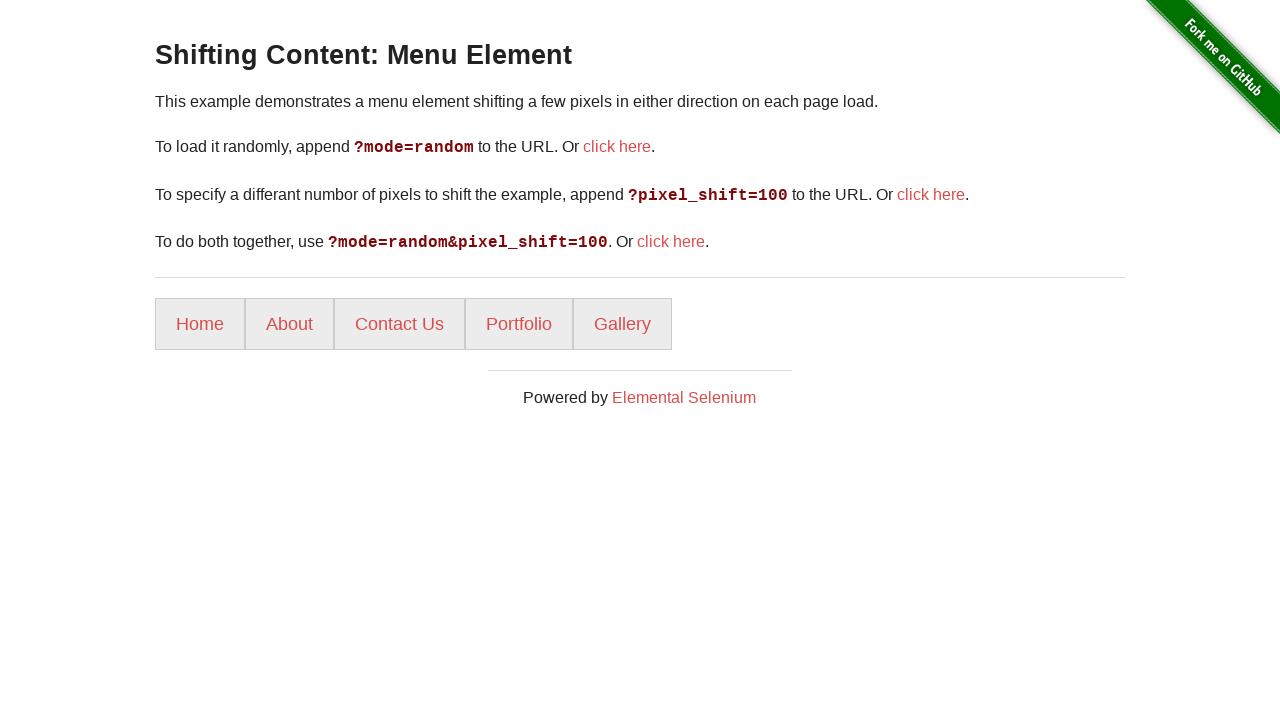

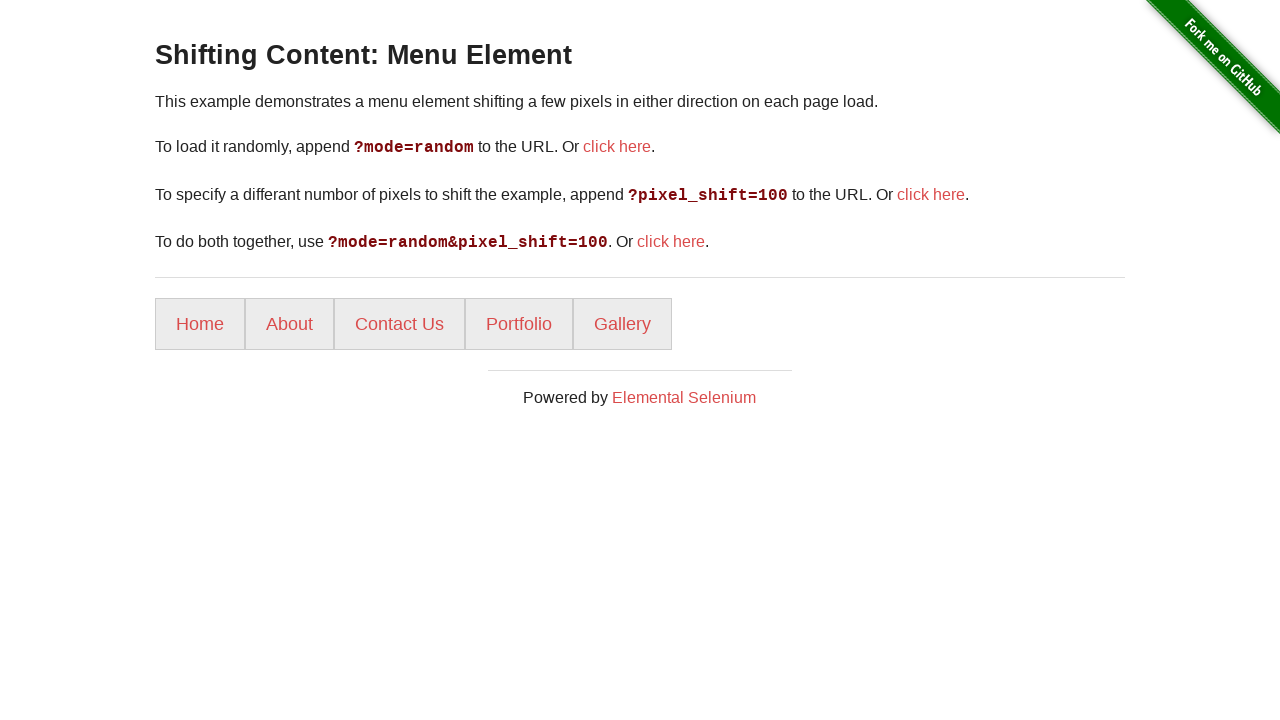